Navigates to the Merlo Farming Group markets page showing rice pricing tables, waits for the pricing table to load, and clicks through pagination to view additional pages of pricing data.

Starting URL: https://www.merlofarminggroup.com/markets

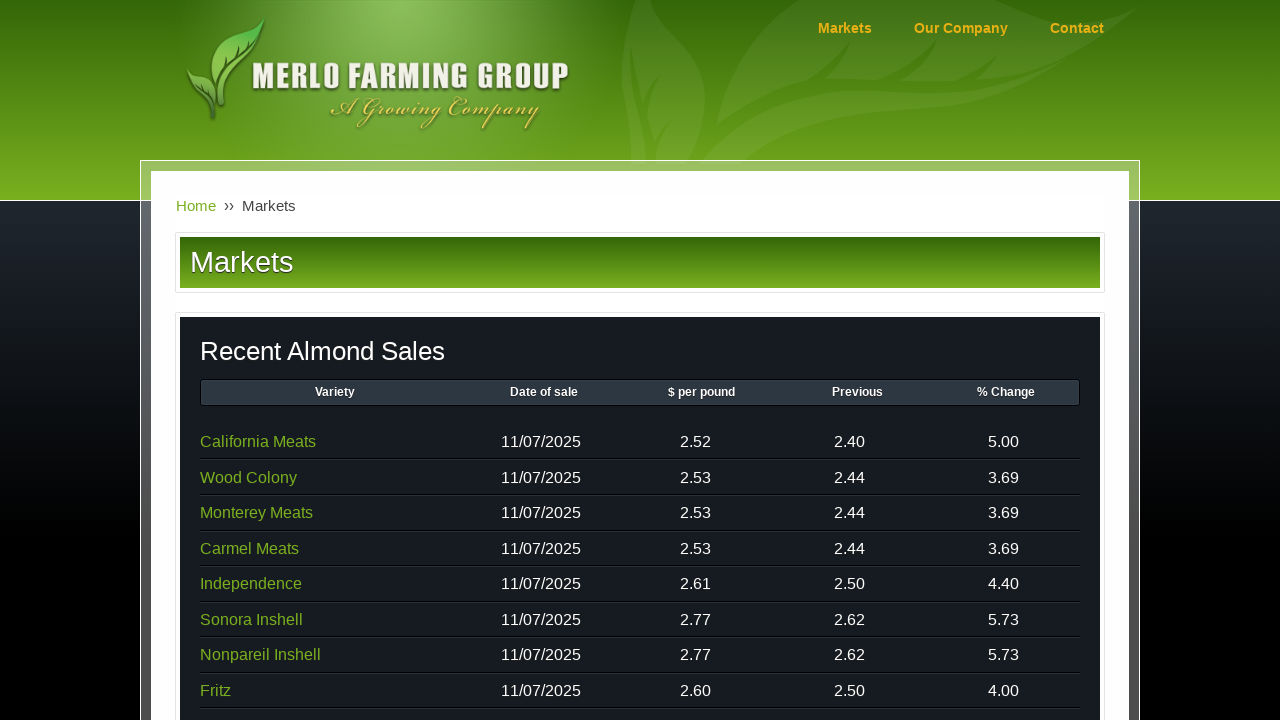

Waited for pricing table to load
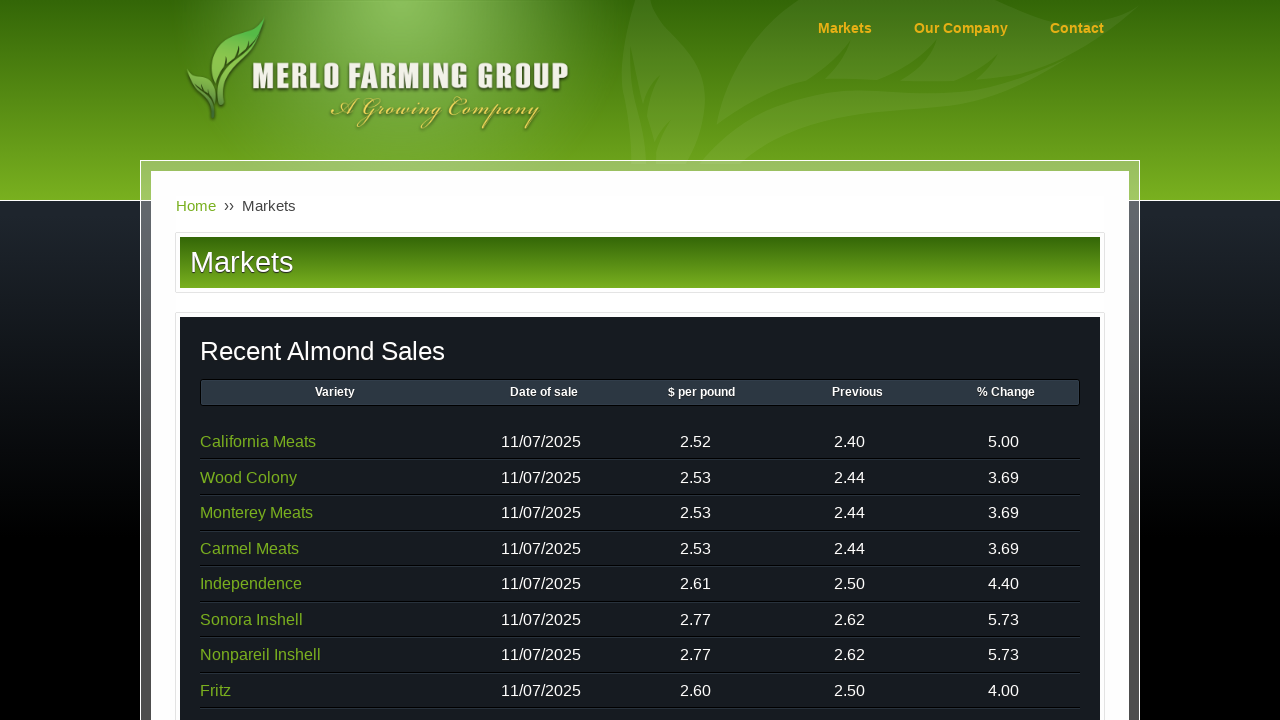

Waited for table content to be visible
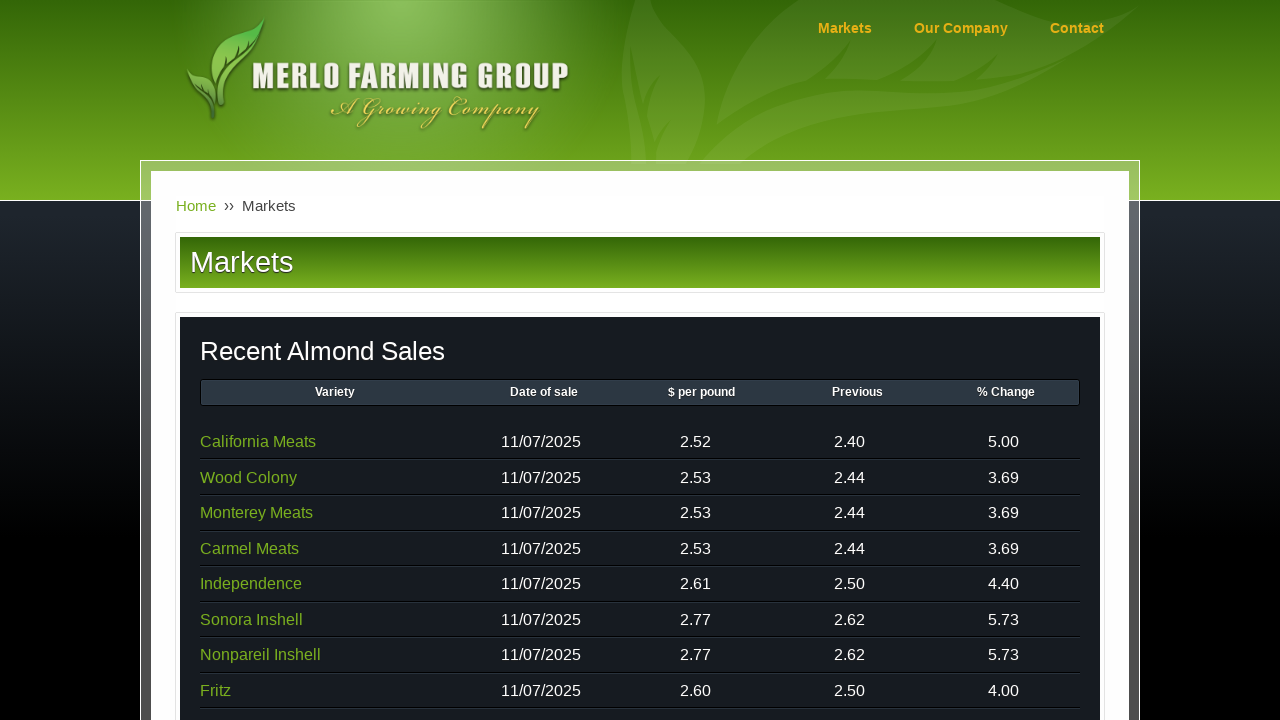

Clicked next page button in pagination at (956, 524) on ul.pager li a >> nth=-1
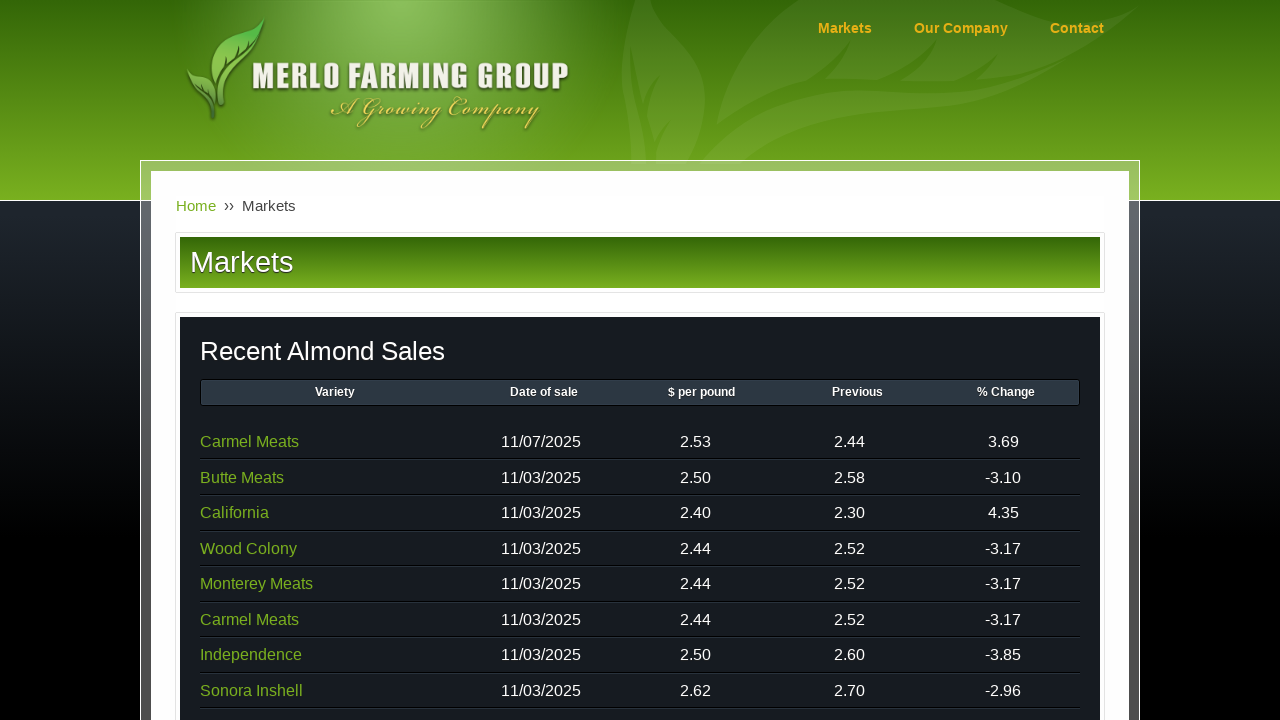

Waited for next page to load
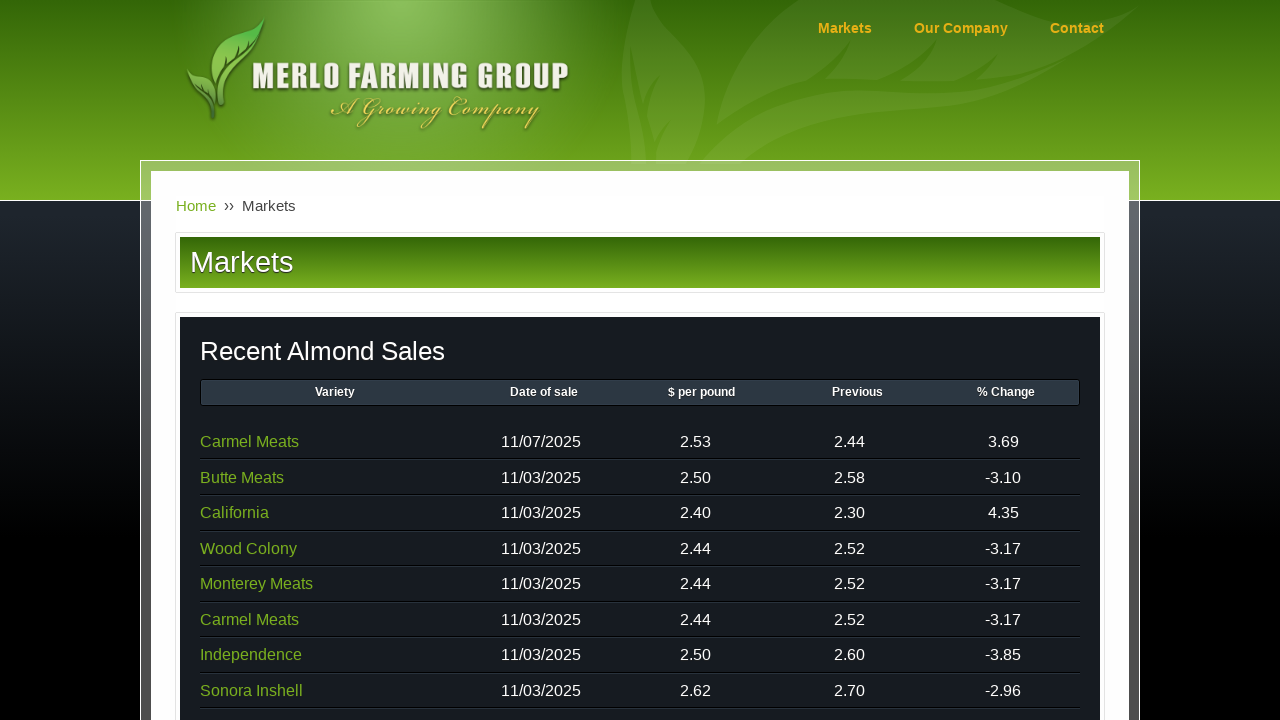

Waited for table content to be visible
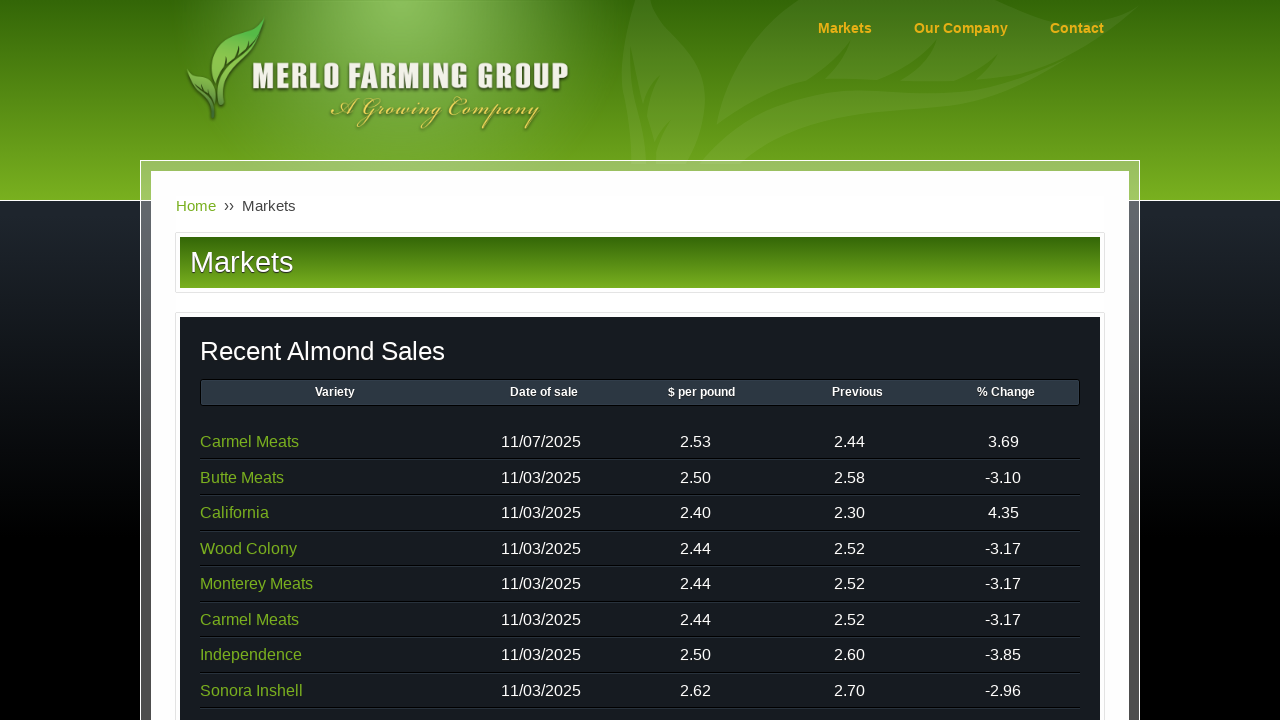

Clicked next page button in pagination at (956, 524) on ul.pager li a >> nth=-1
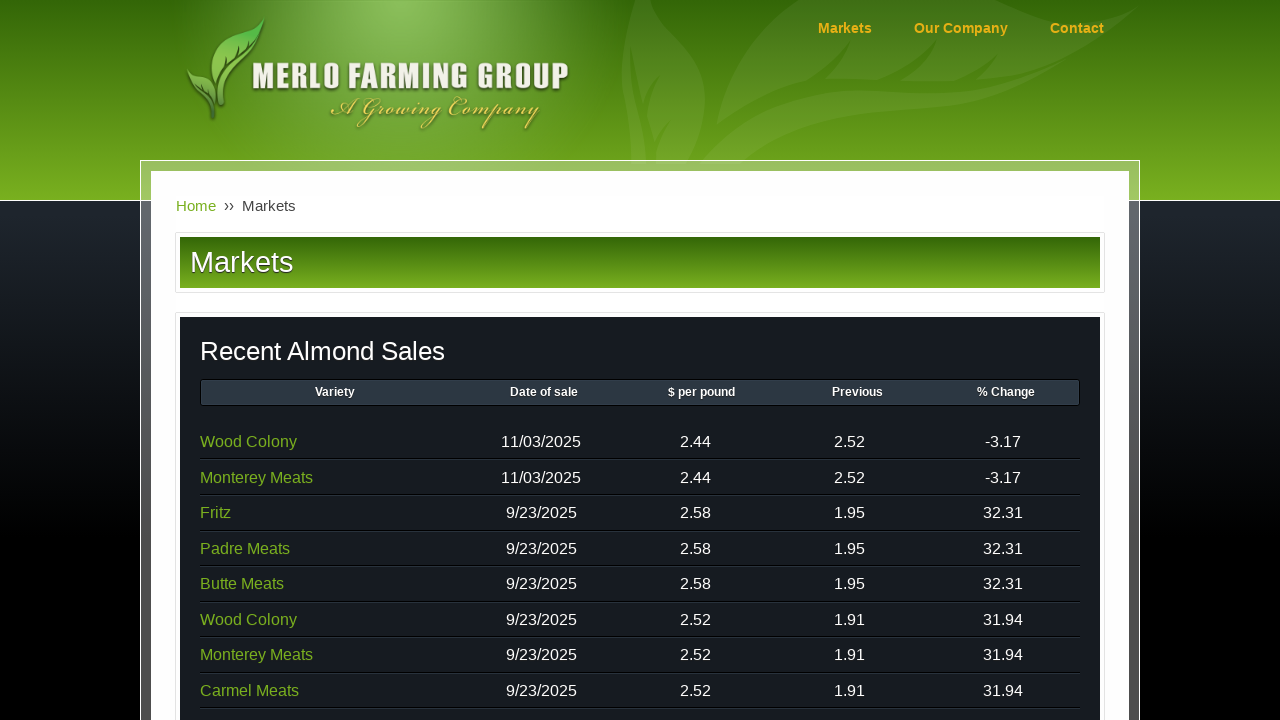

Waited for next page to load
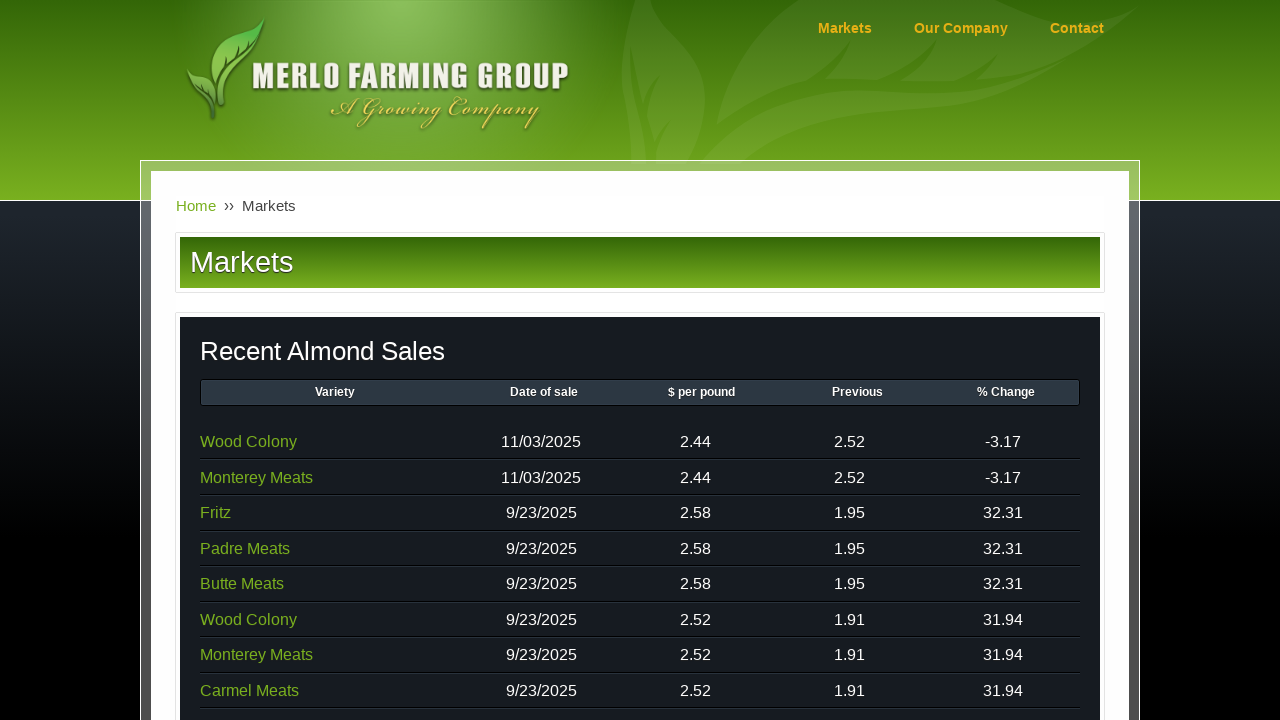

Waited for table content to be visible
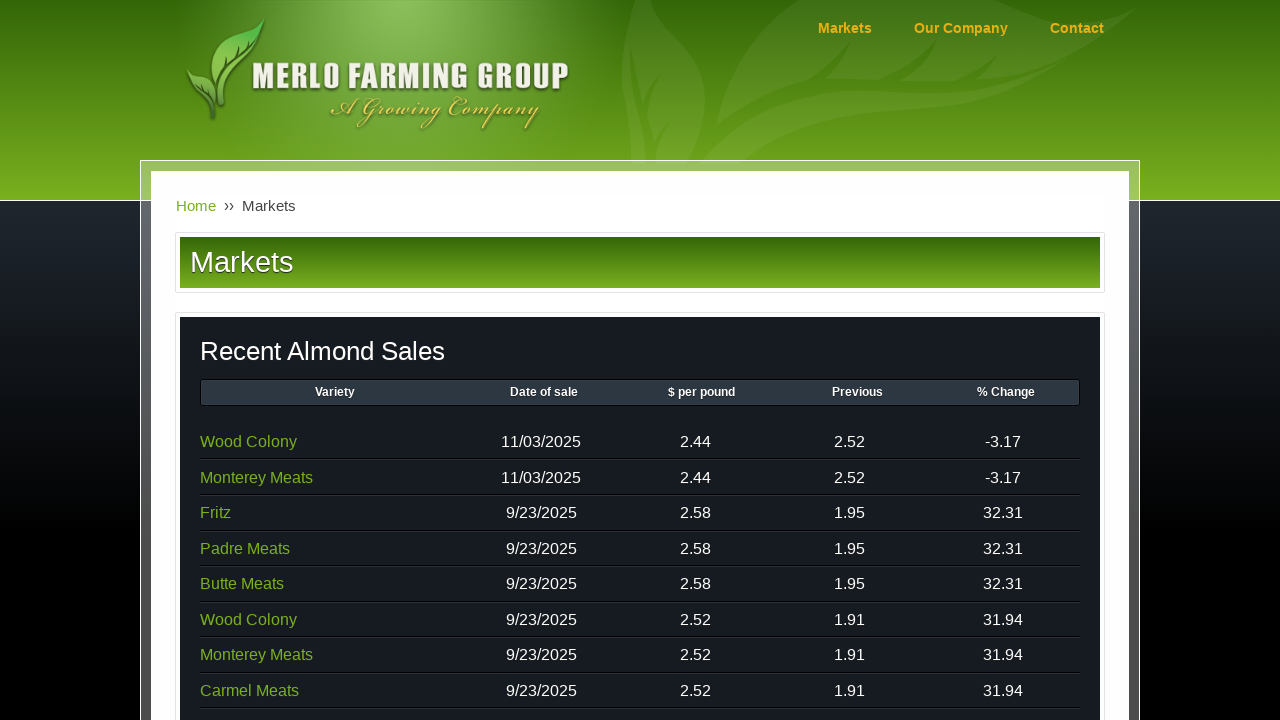

Clicked next page button in pagination at (956, 524) on ul.pager li a >> nth=-1
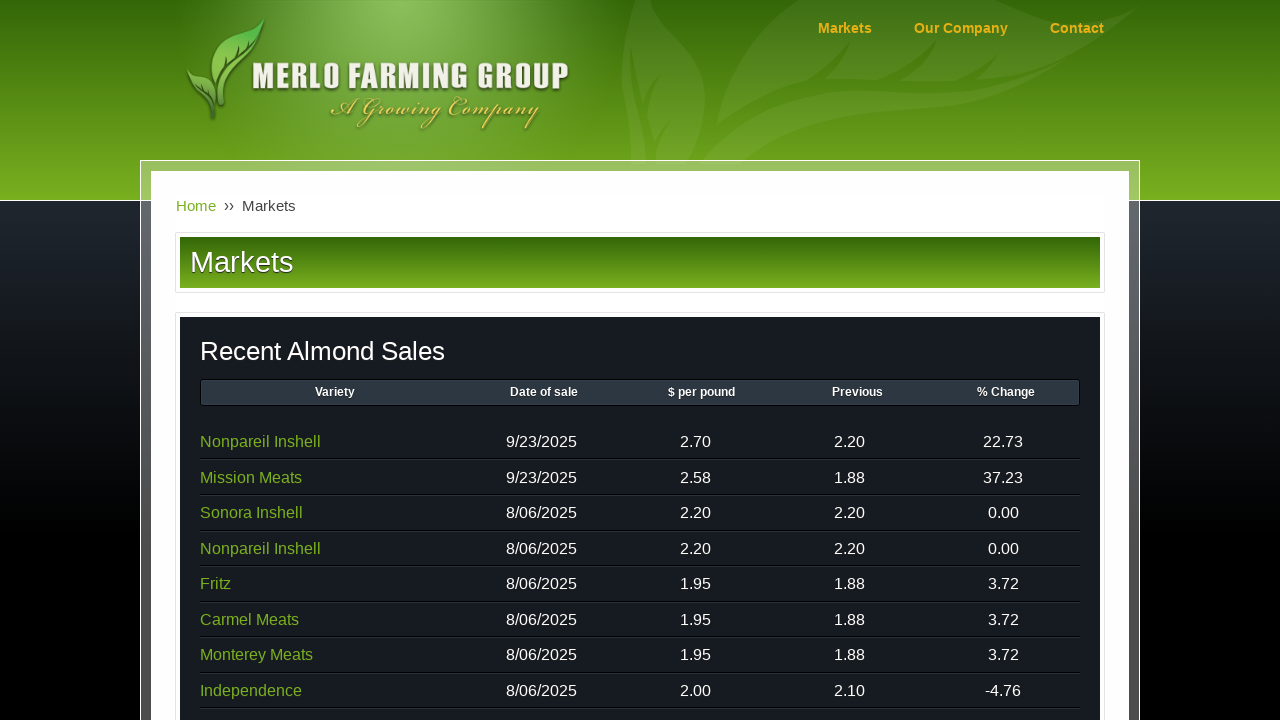

Waited for next page to load
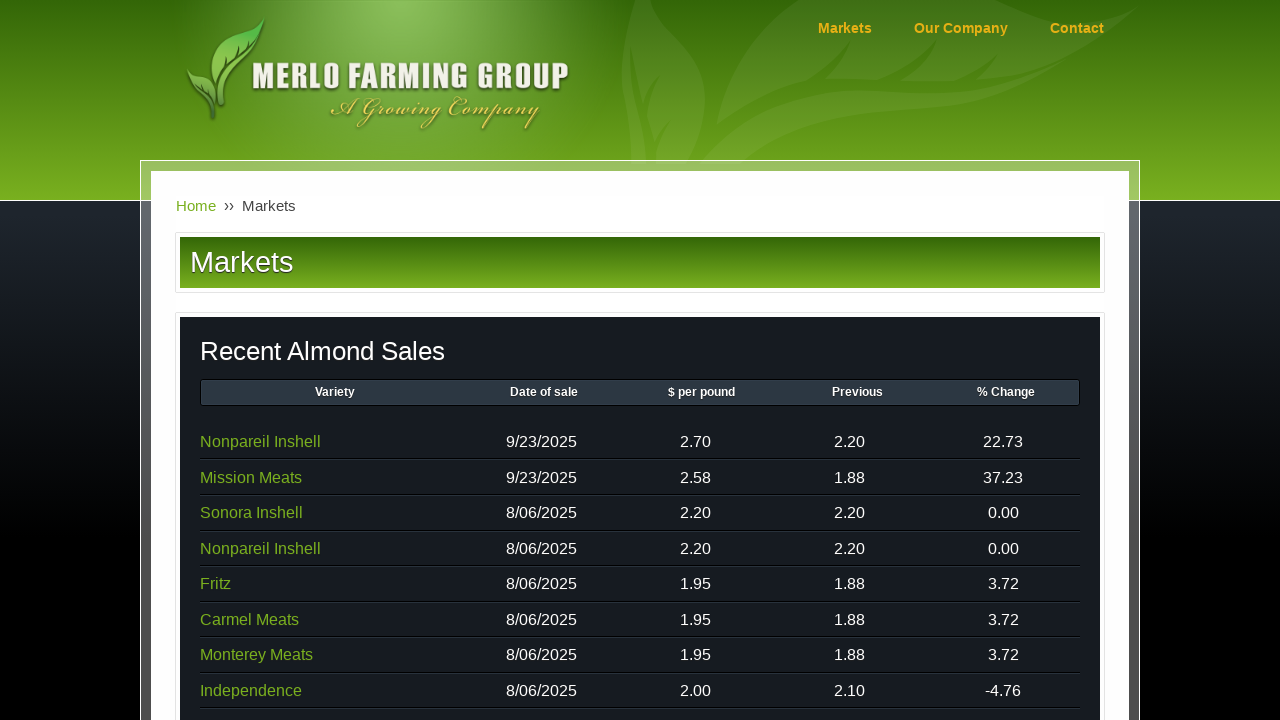

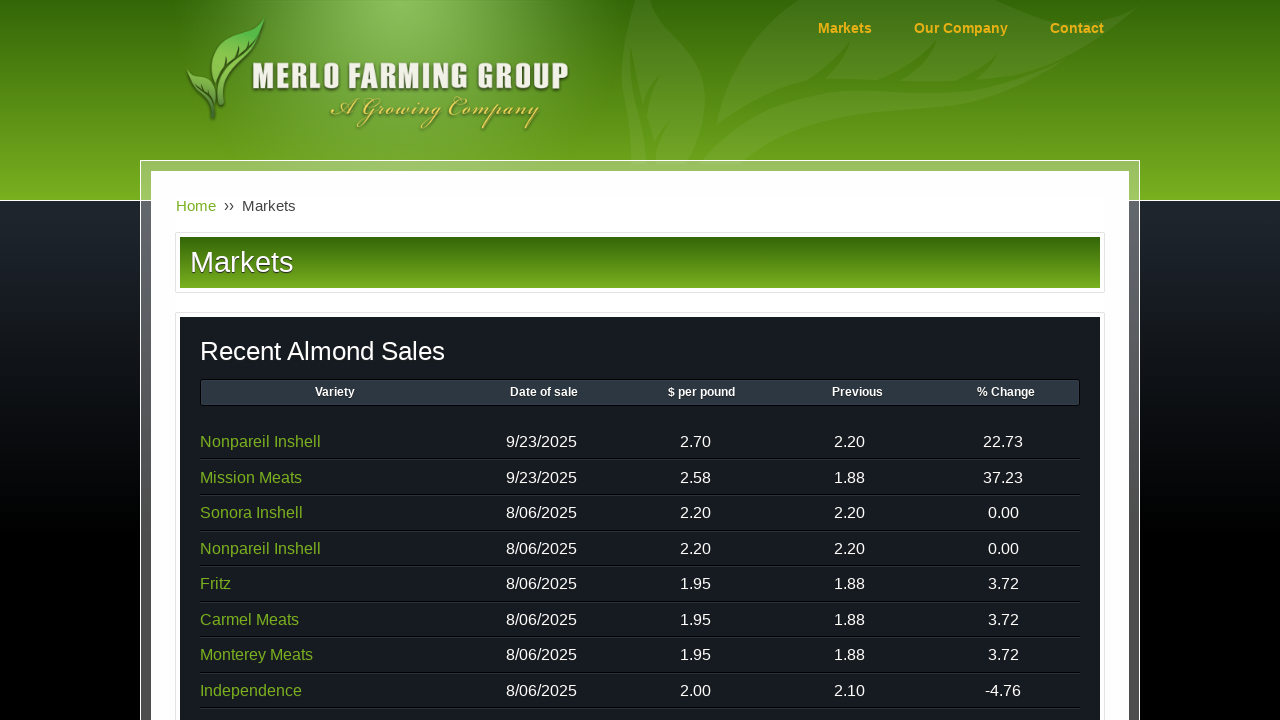